Navigates through the company website's menu system, hovering over Verticals and Retail menus, clicking on eCommerce development links, and verifying page content

Starting URL: https://www.tranktechnologies.com/ecommerce-web-development-company-in-india

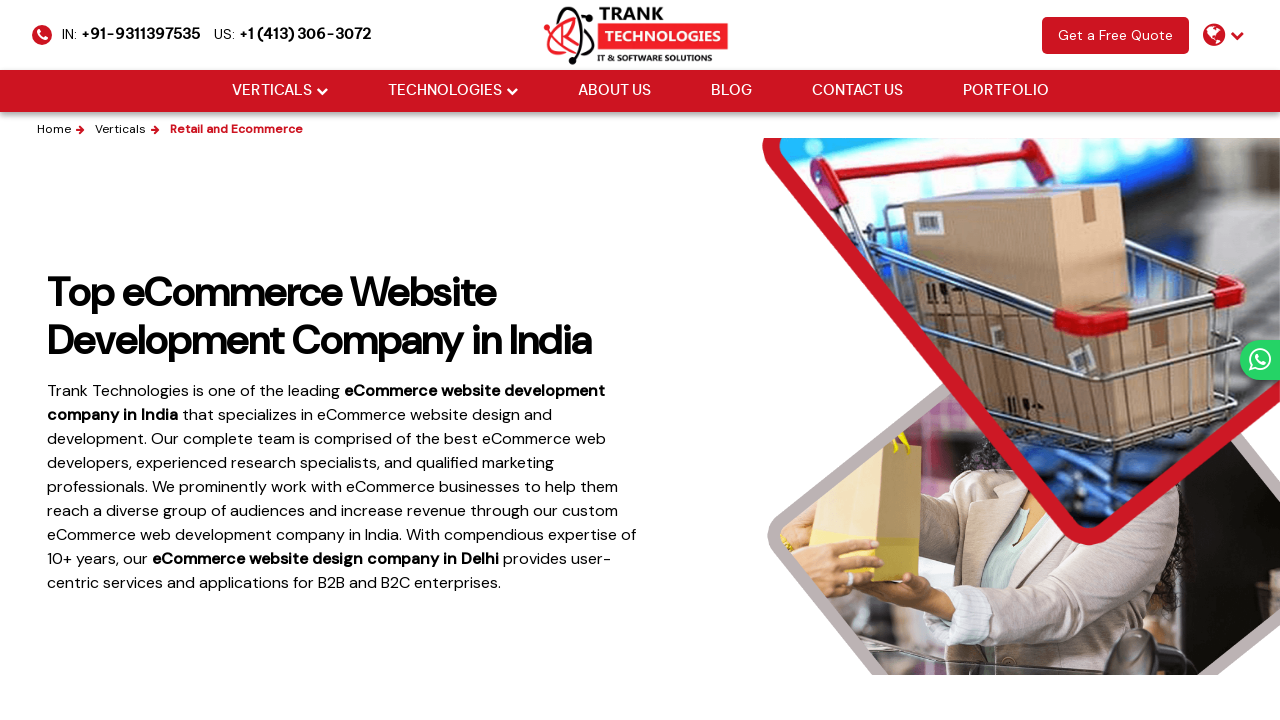

Hovered over Verticals menu at (272, 91) on xpath=//li[@class='drop_down']//a[@href='#'][normalize-space()='Verticals']
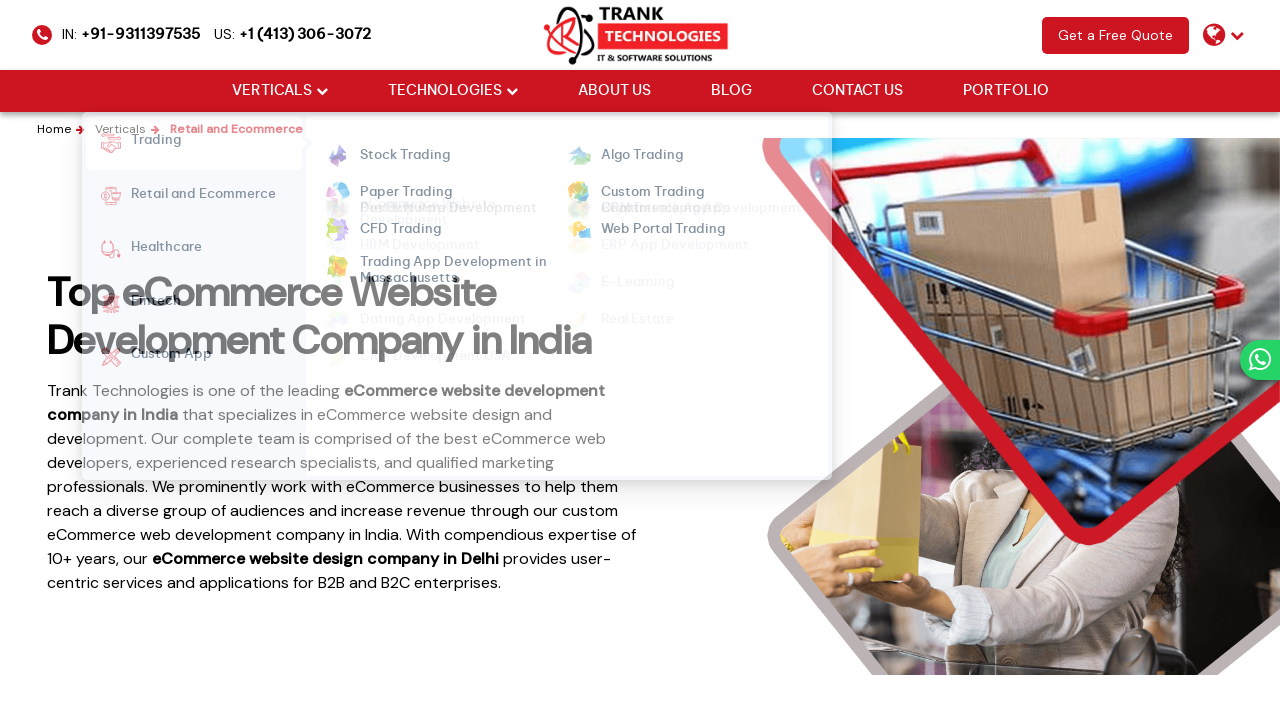

Hovered over Retail and Ecommerce submenu at (193, 196) on xpath=//strong[normalize-space()='Retail and Ecommerce']
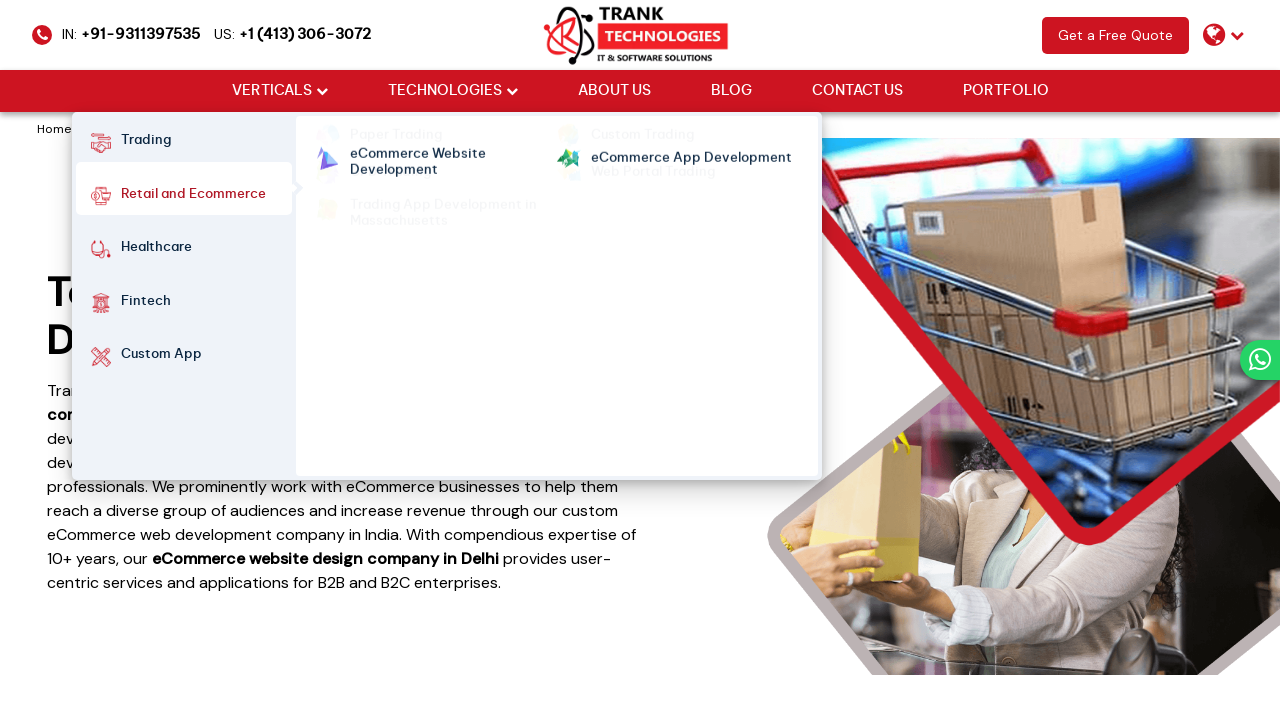

Clicked on eCommerce Website Development link at (453, 160) on xpath=//ul[@class='cm-flex cm-flex-wrap']//a[normalize-space()='eCommerce Websit
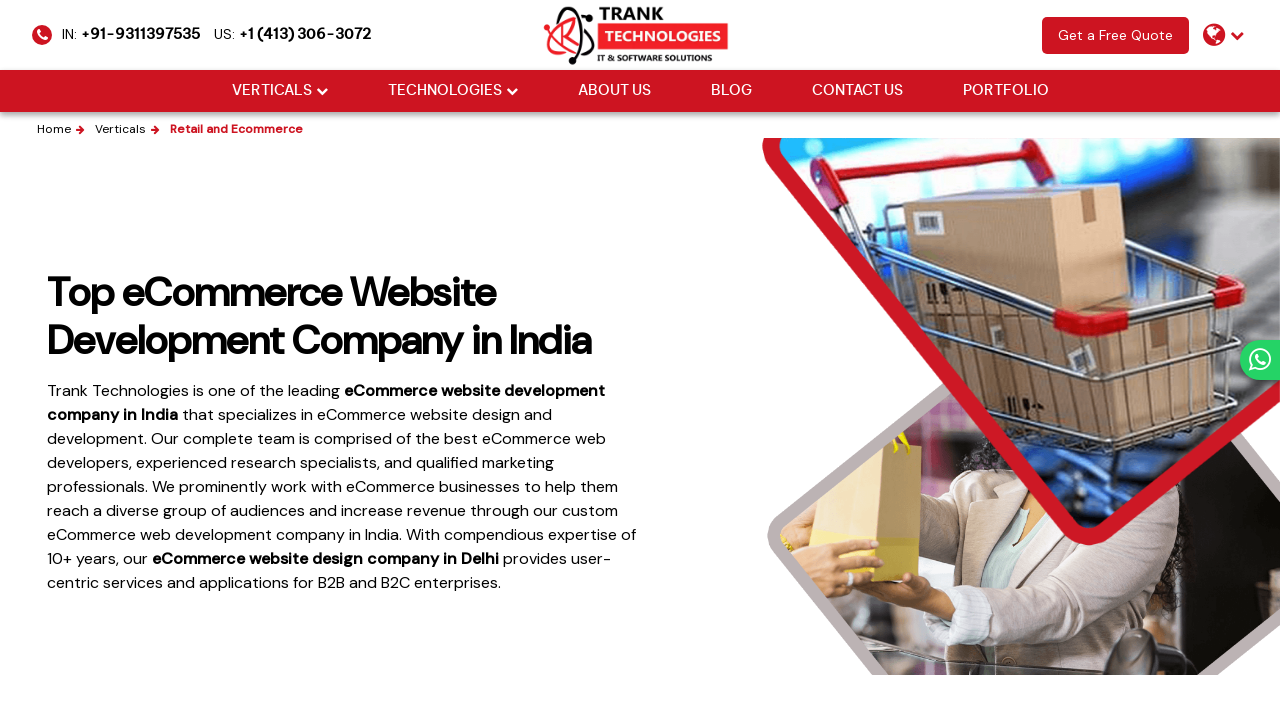

Verified page header 'Top eCommerce Website Development Company in India' is displayed
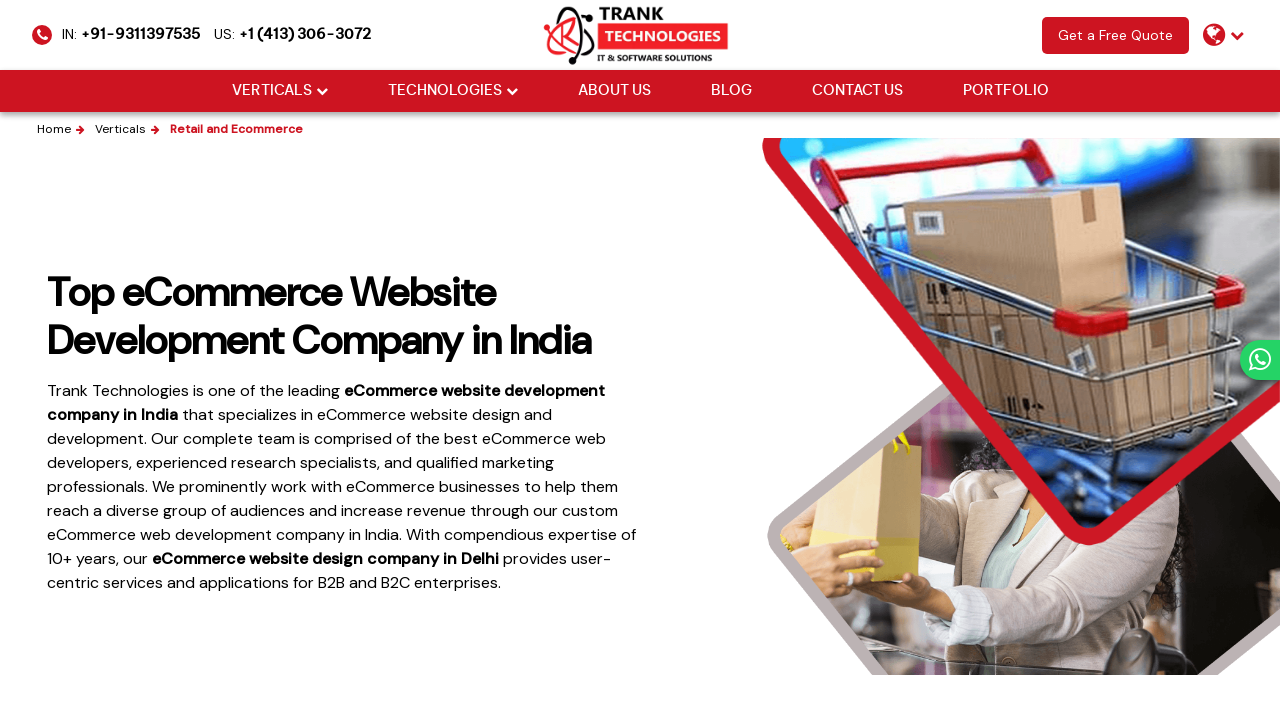

Hovered over Verticals menu again at (272, 91) on xpath=//li[@class='drop_down']//a[@href='#'][normalize-space()='Verticals']
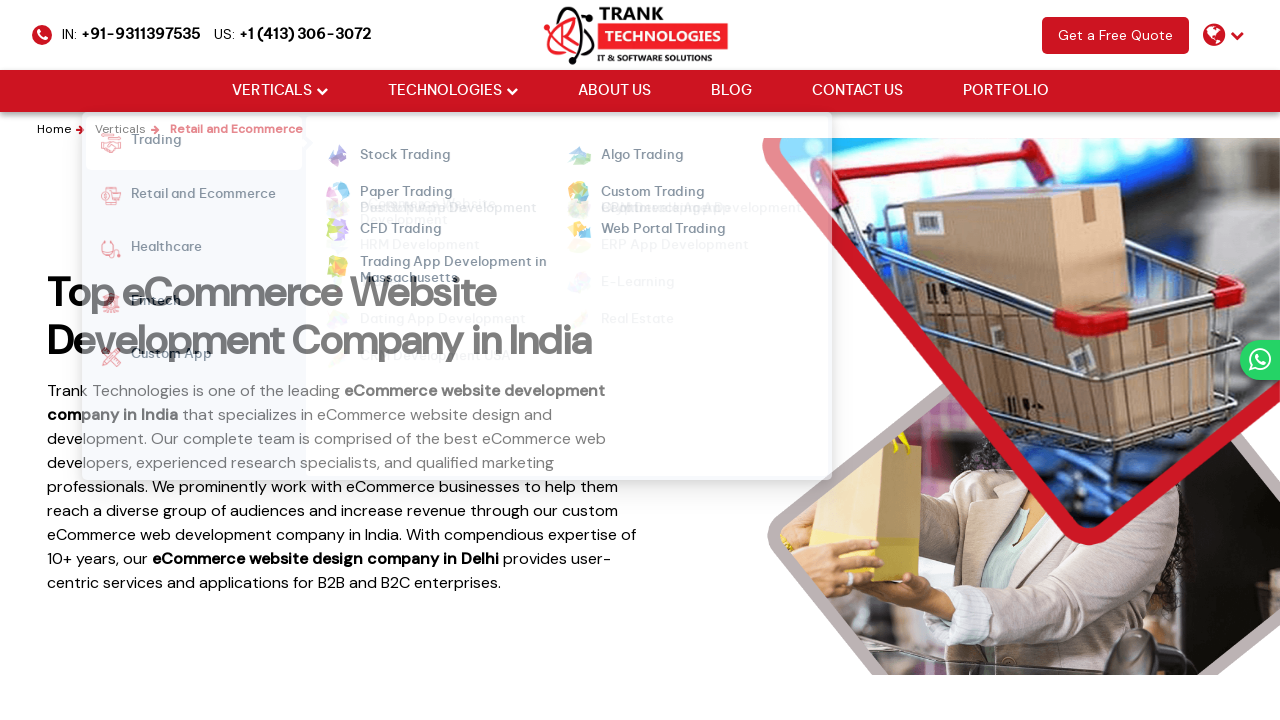

Hovered over Retail and Ecommerce submenu again at (193, 196) on xpath=//strong[normalize-space()='Retail and Ecommerce']
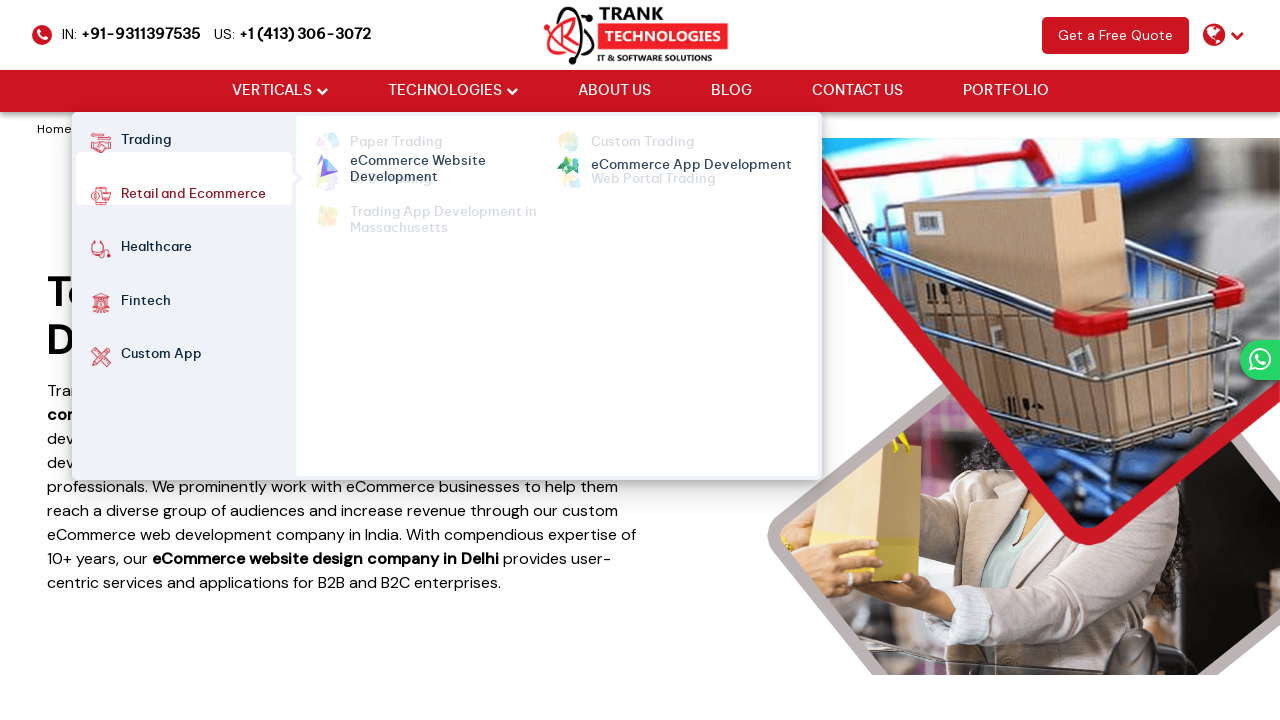

Clicked on eCommerce App Development link at (691, 156) on xpath=//ul[@class='cm-flex cm-flex-wrap']//a[normalize-space()='eCommerce App De
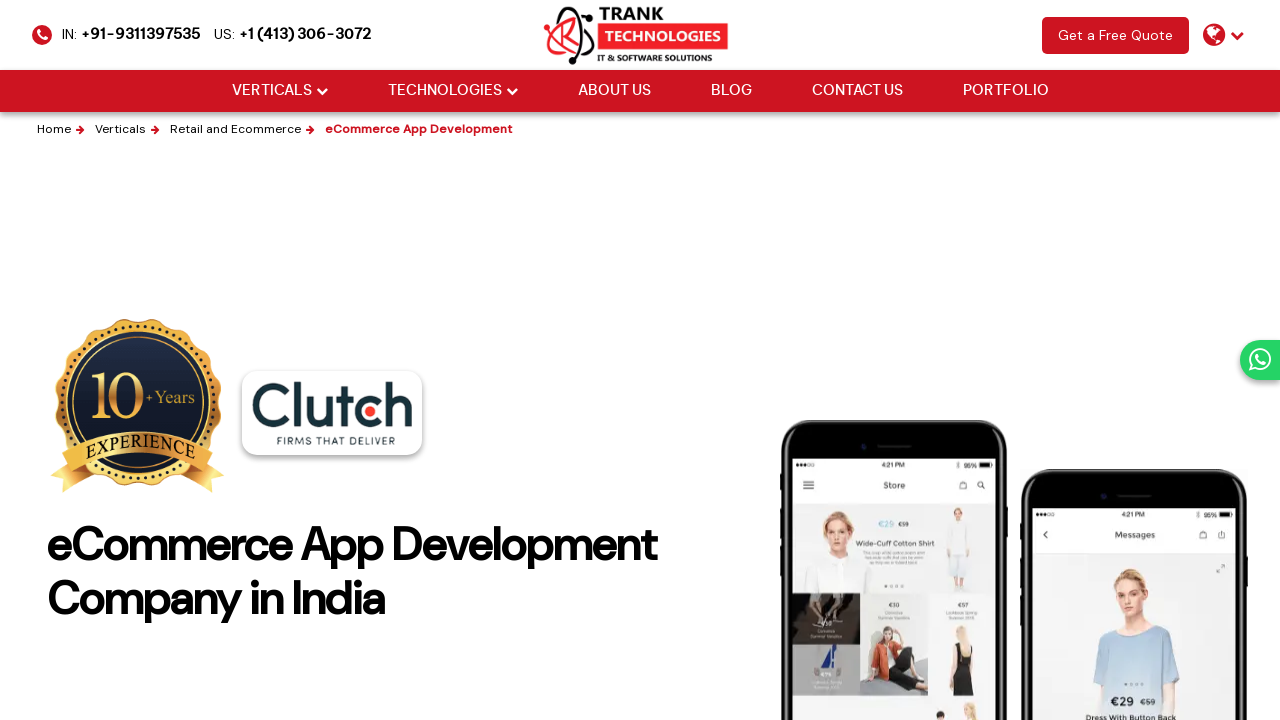

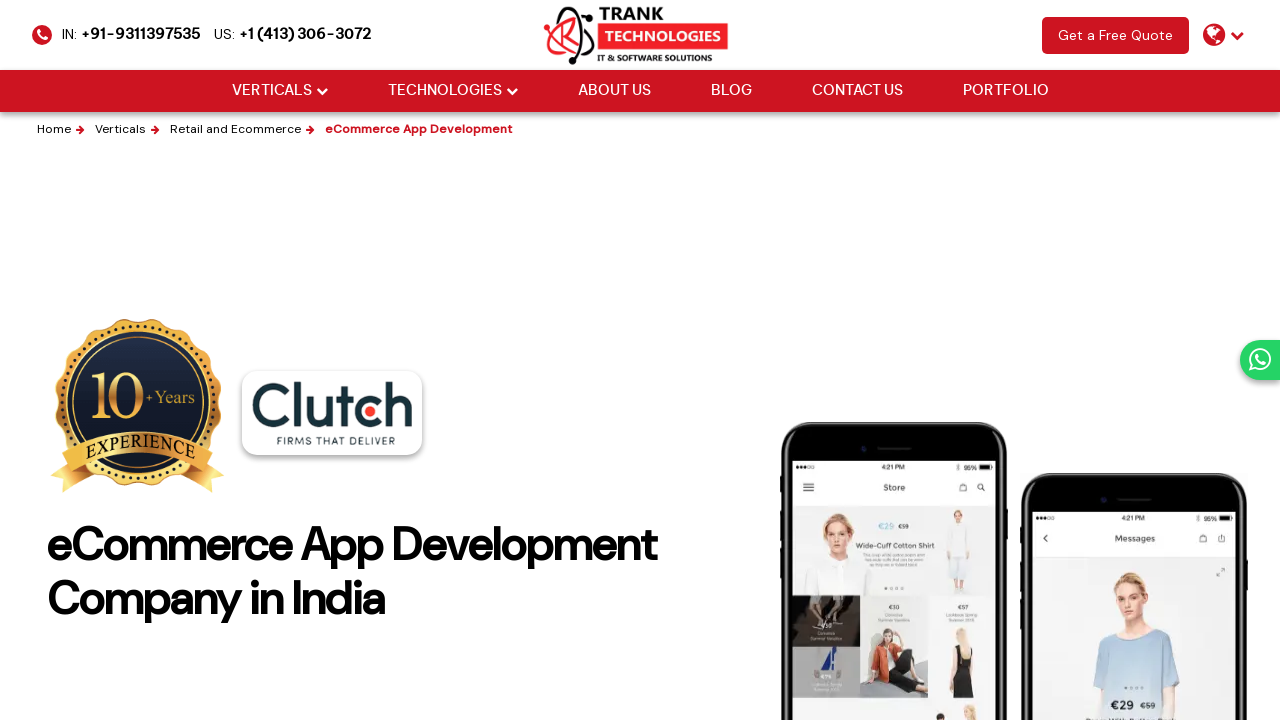